Verifies that the Sign up/Register popup modal opens correctly when clicking Sign up link

Starting URL: https://www.demoblaze.com/

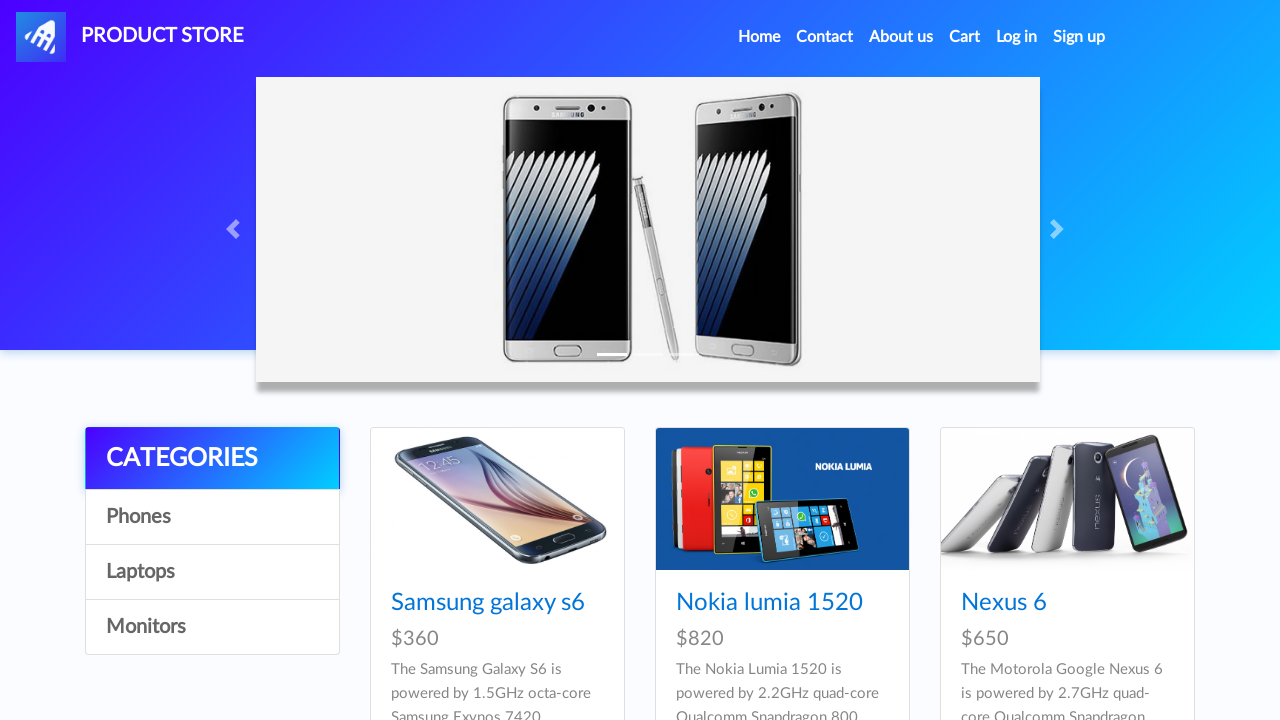

Page loaded and network idle state reached
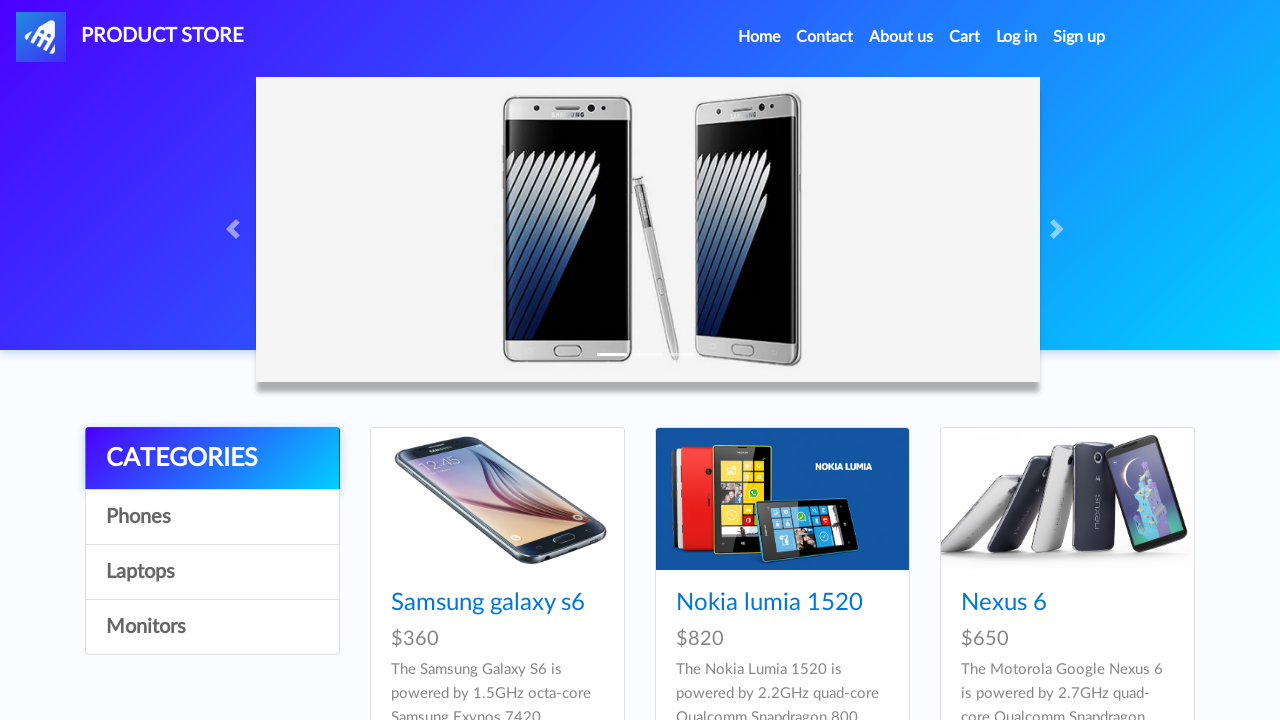

Clicked Sign up link at (1079, 37) on internal:role=link[name="Sign up"i]
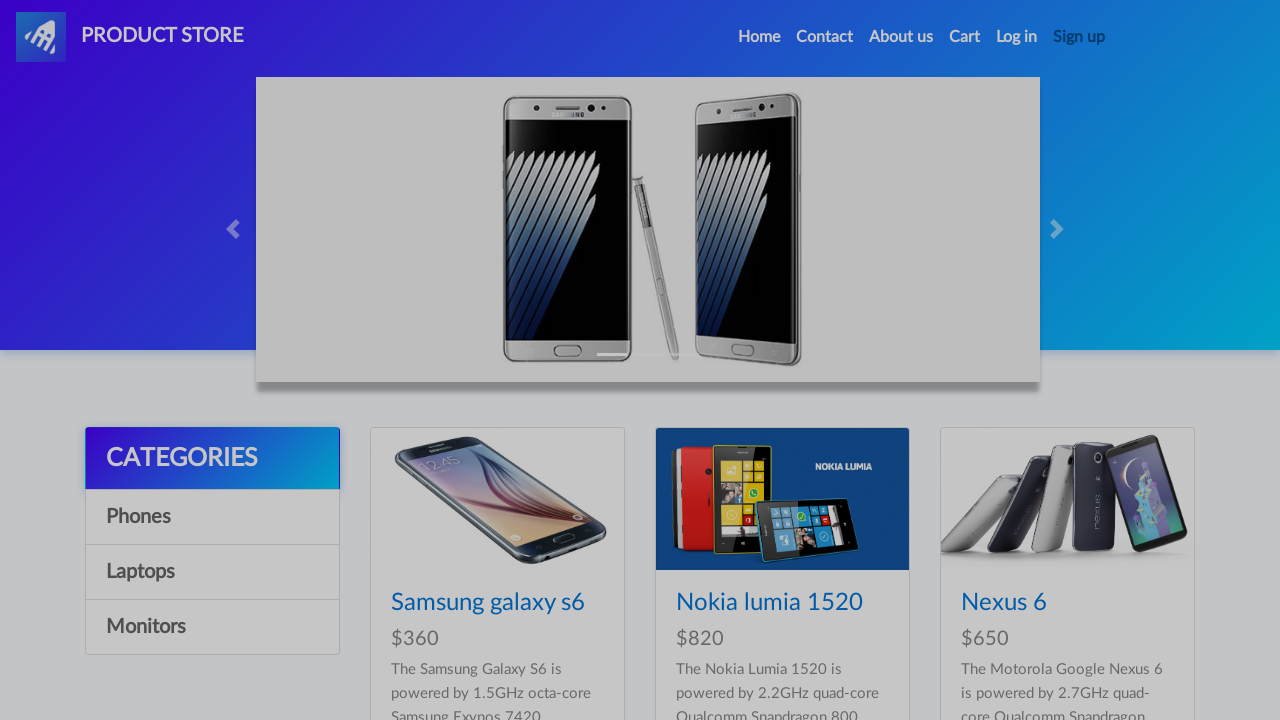

Located Register modal close button
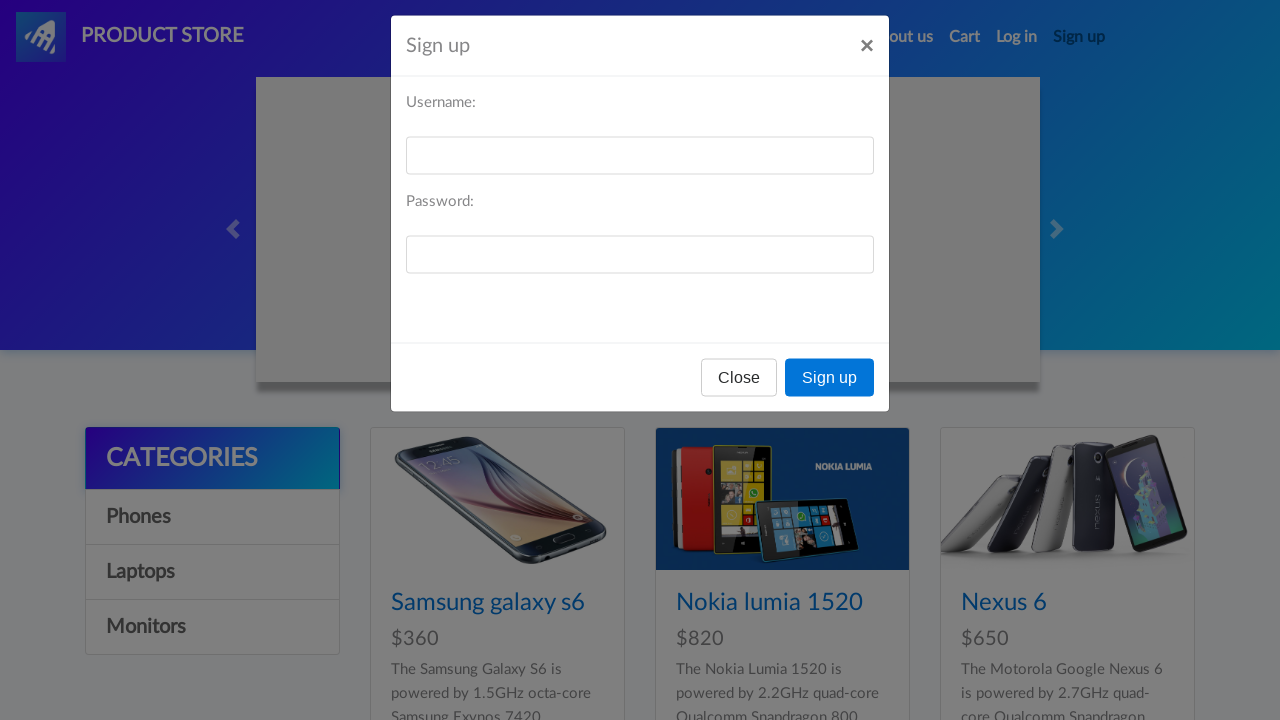

Verified that Register popup modal is visible with close button present
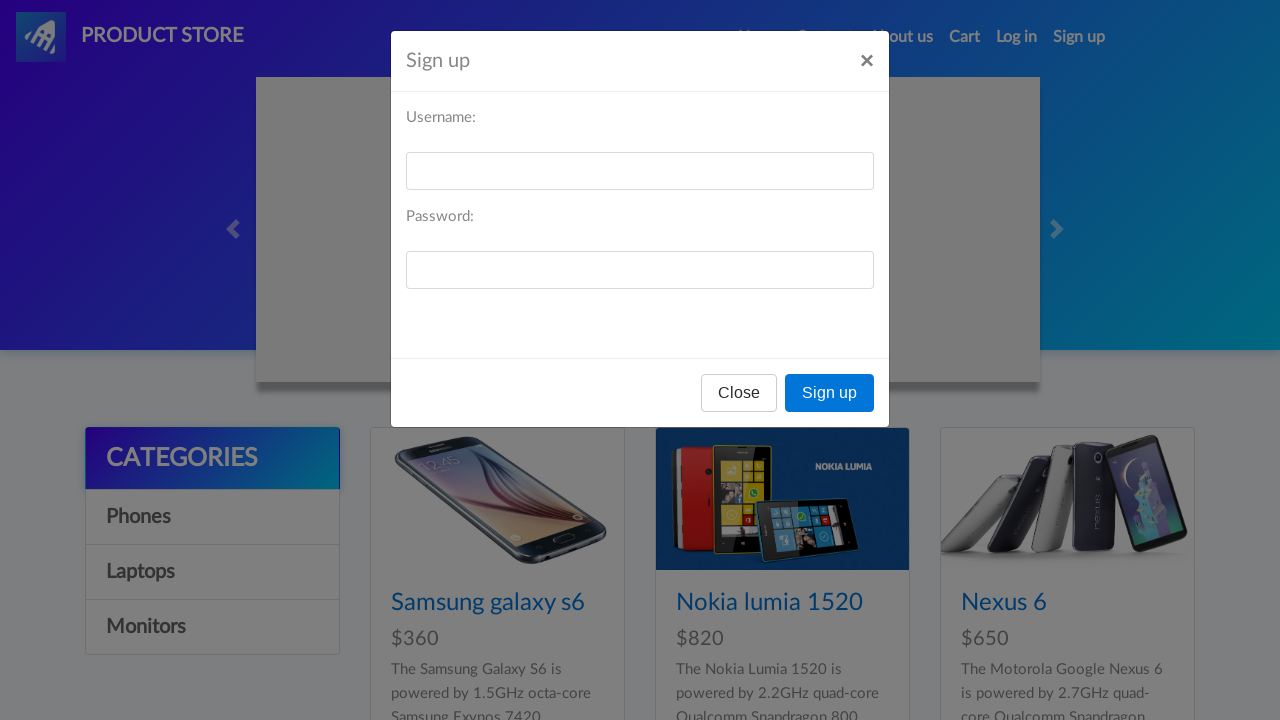

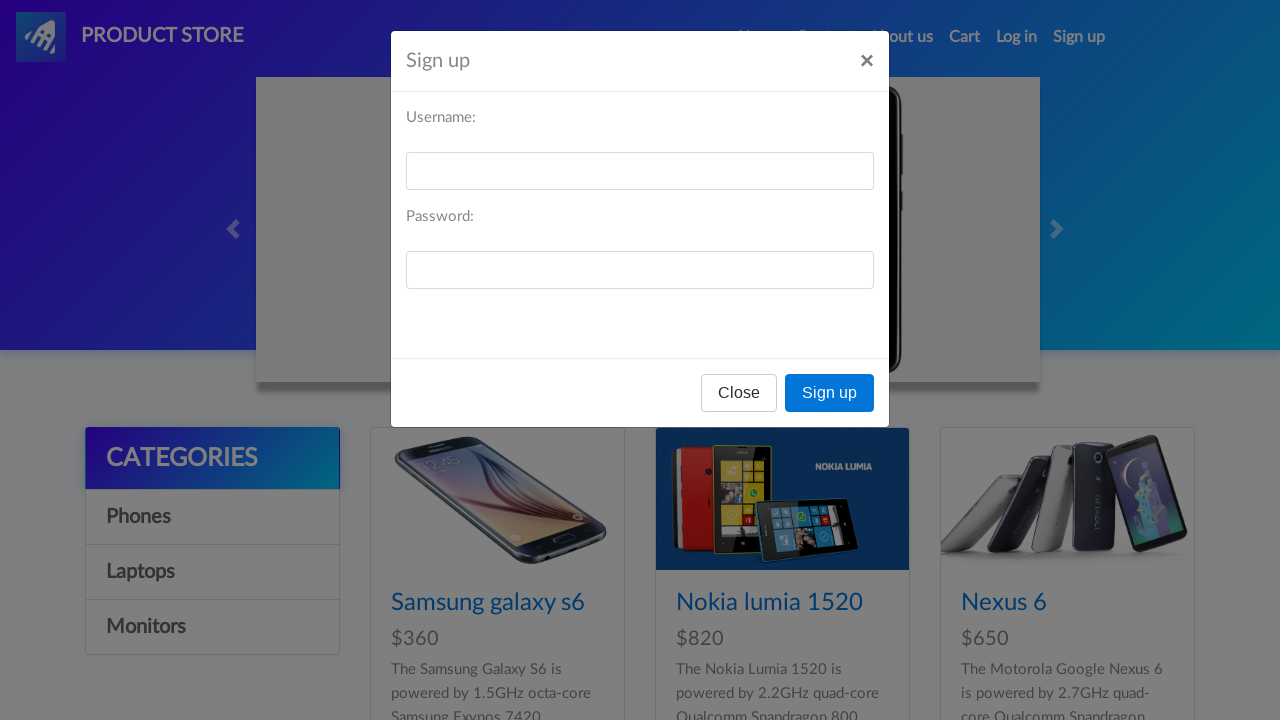